Tests that the next button is disabled when form fields are empty on the signup page

Starting URL: https://devfn.vercel.app/signup

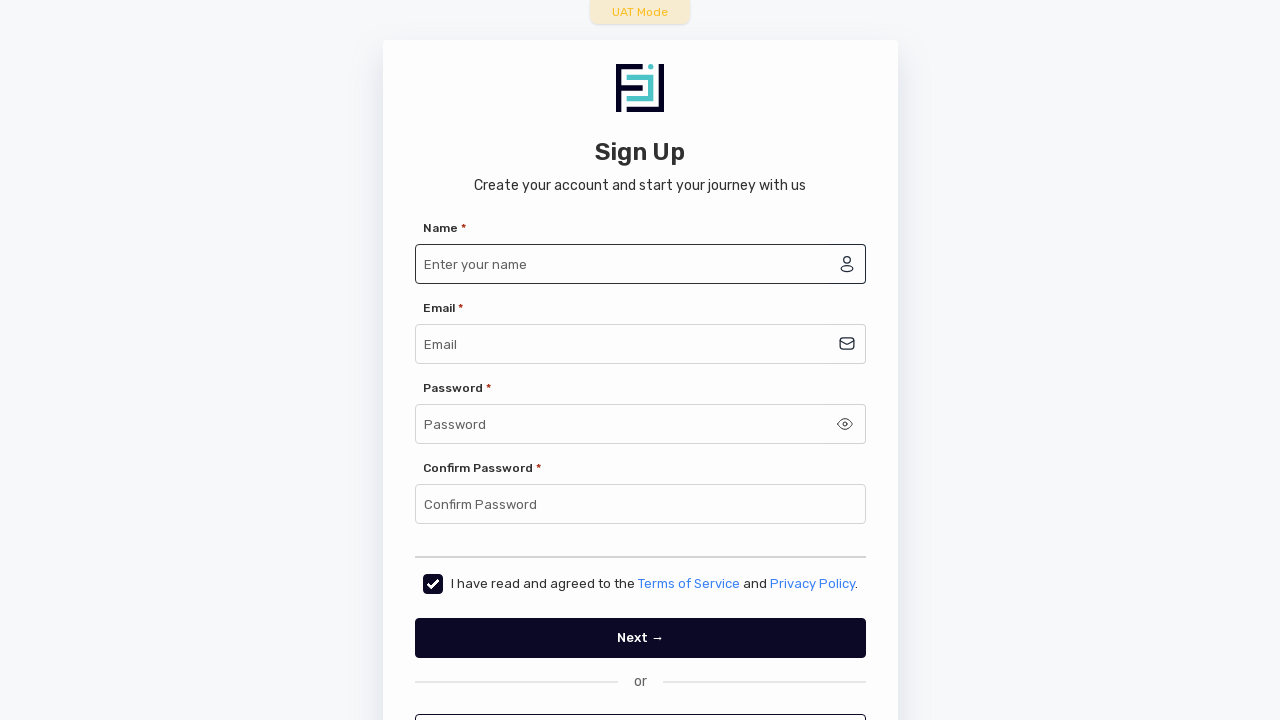

Clicked Next button to trigger validation at (640, 638) on internal:role=button[name="Next →"i]
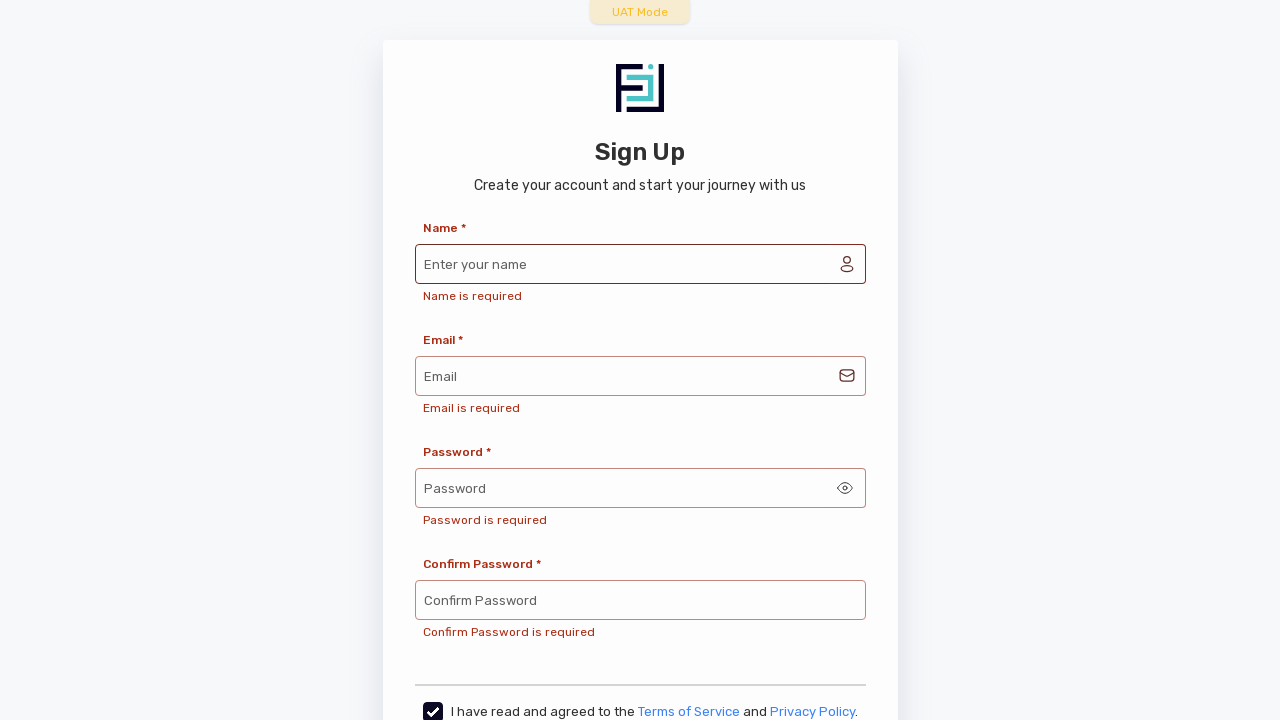

Waited for validation to process
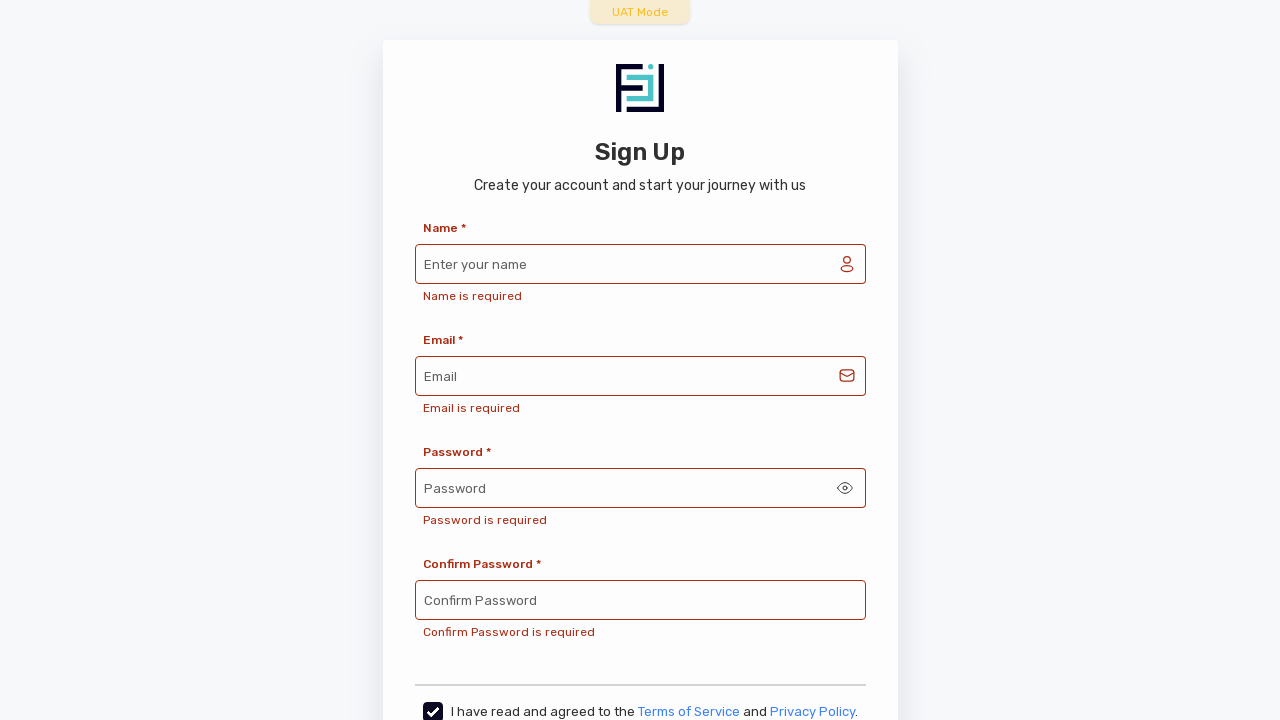

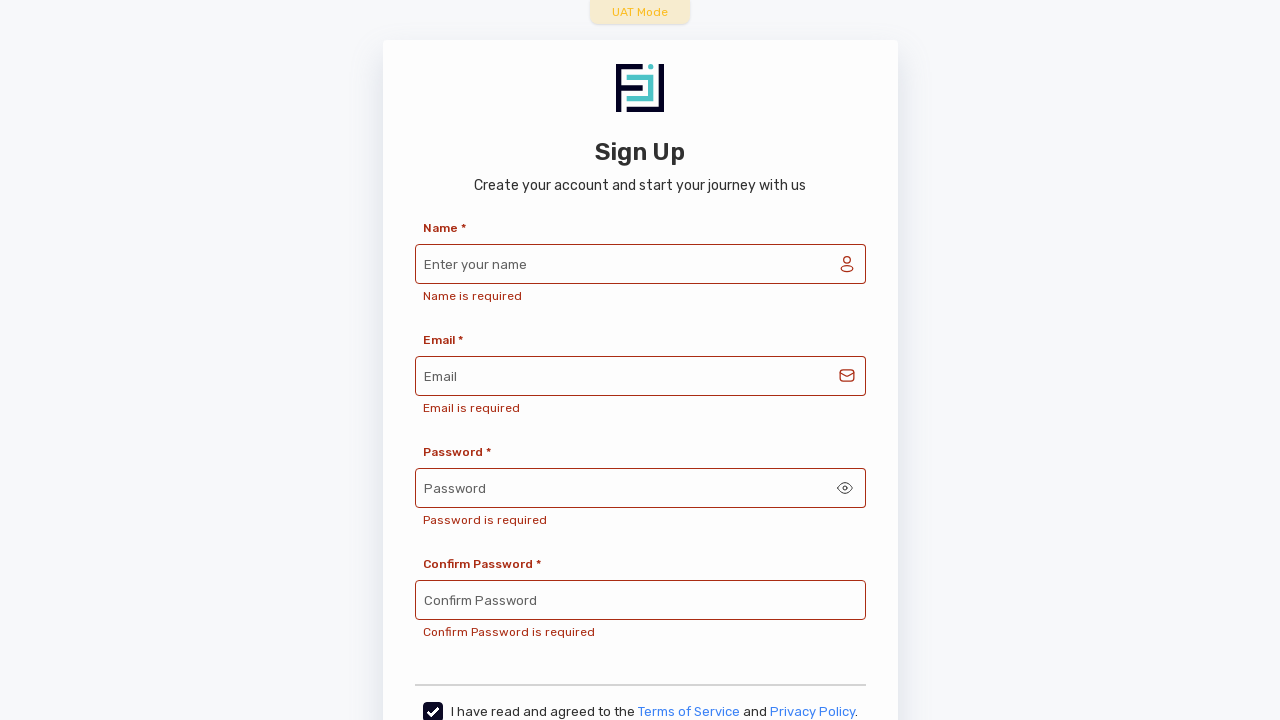